Clicks on an element found by its specific class name

Starting URL: https://itstep.dp.ua/ru

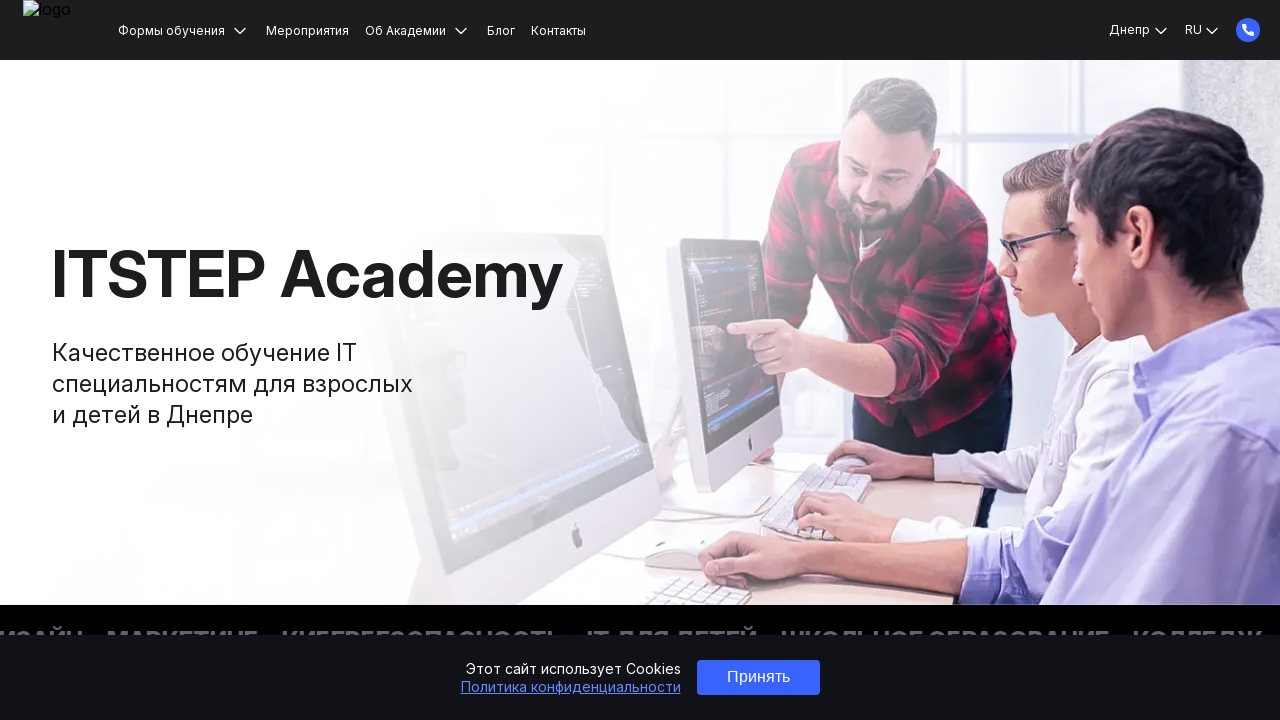

Clicked on h2 element with 're-section-title re-home-adult__title' classes at (640, 360) on xpath=//h2[contains(@class, 're-section-title re-home-adult__title')]
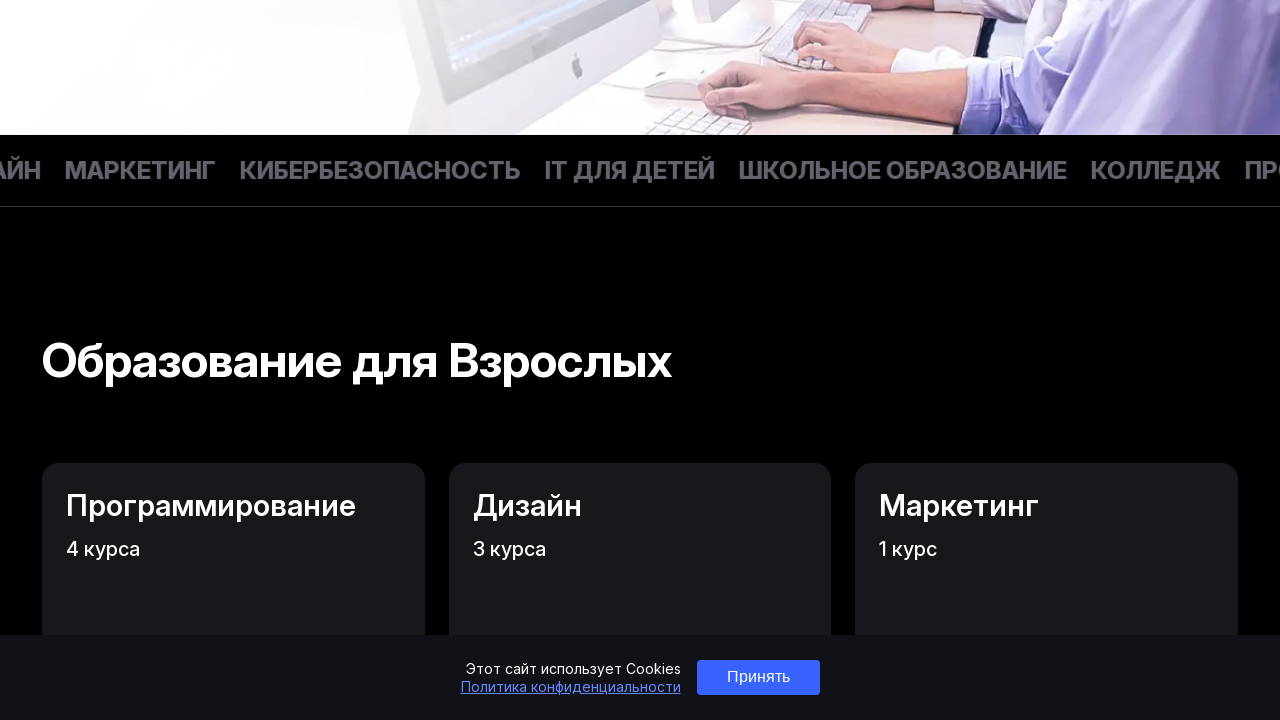

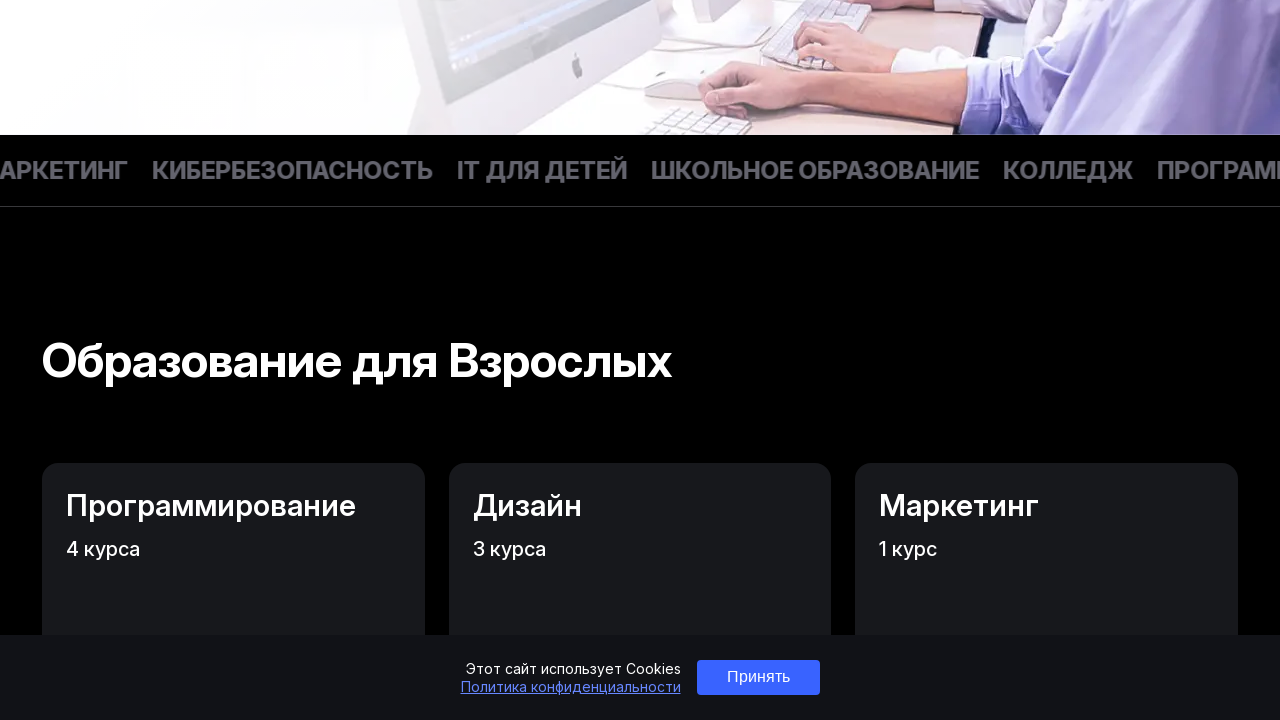